Tests radio button interaction on W3Schools tryit page by selecting various radio button options within an iframe (HTML language option, age range options) and submitting the form.

Starting URL: https://www.w3schools.com/tags/tryit.asp?filename=tryhtml5_input_type_radio

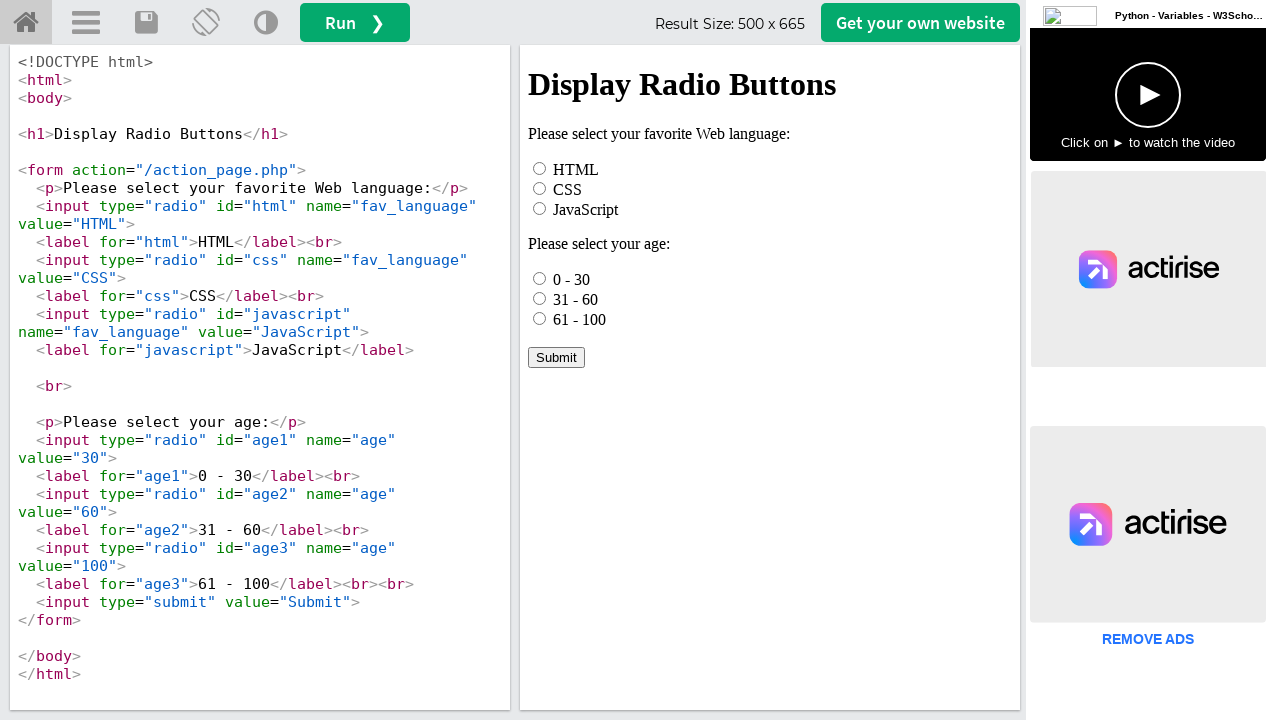

Selected HTML radio button option in iframe at (540, 168) on iframe[name="iframeResult"] >> internal:control=enter-frame >> #html
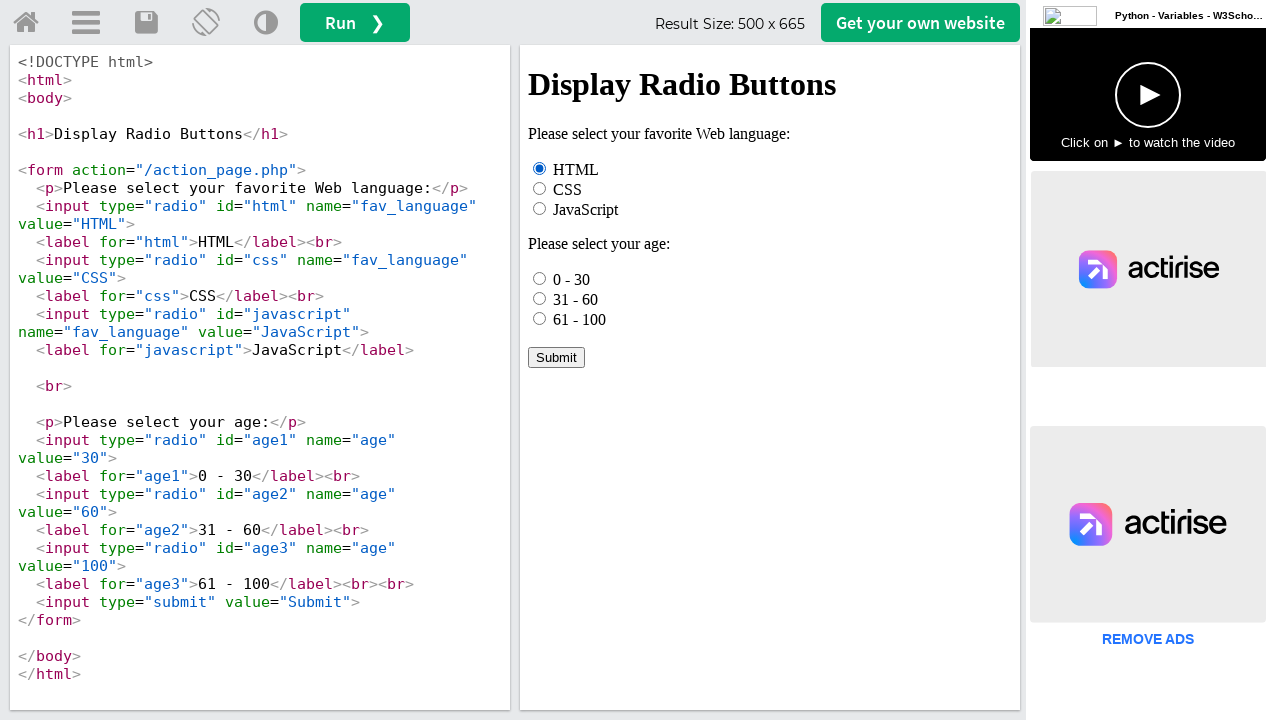

Checked first age option (0 - 30) at (540, 278) on iframe[name="iframeResult"] >> internal:control=enter-frame >> input[name="age"]
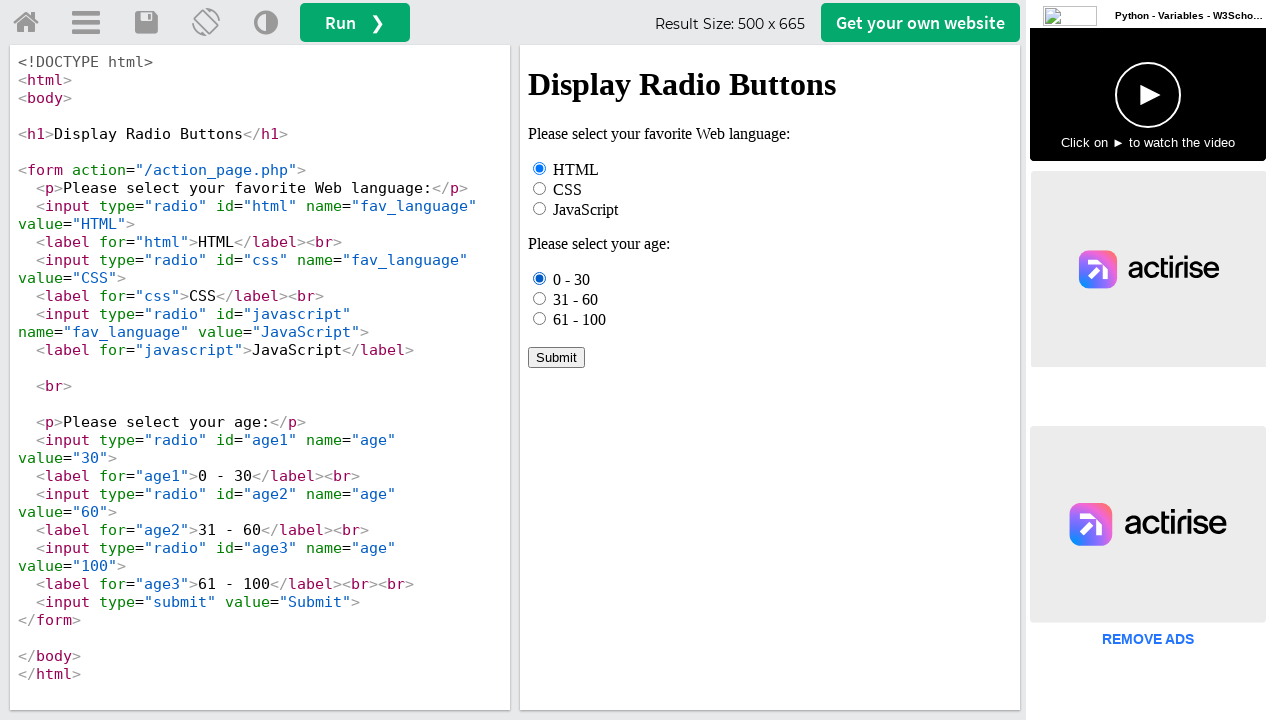

Selected third age option (61 - 100) at (540, 318) on iframe[name="iframeResult"] >> internal:control=enter-frame >> input[name="age"]
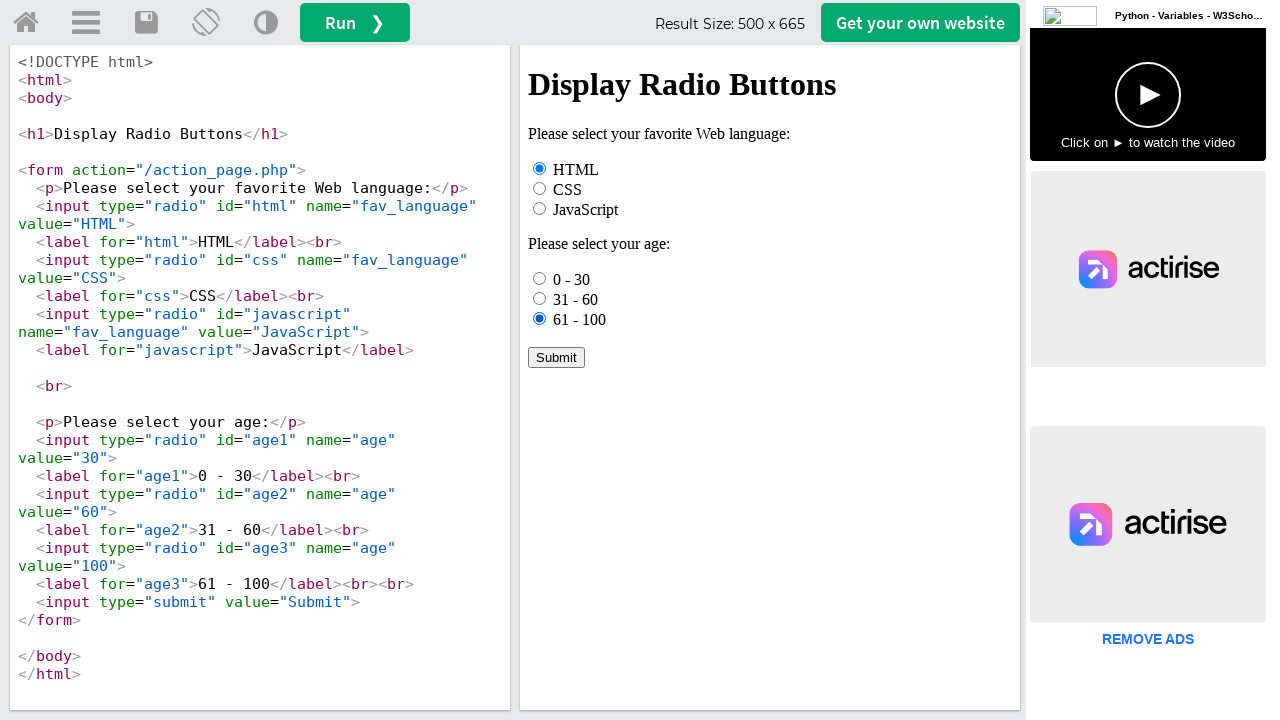

Selected age range option (31 - 60) by label text at (576, 299) on iframe[name="iframeResult"] >> internal:control=enter-frame >> text=31 - 60
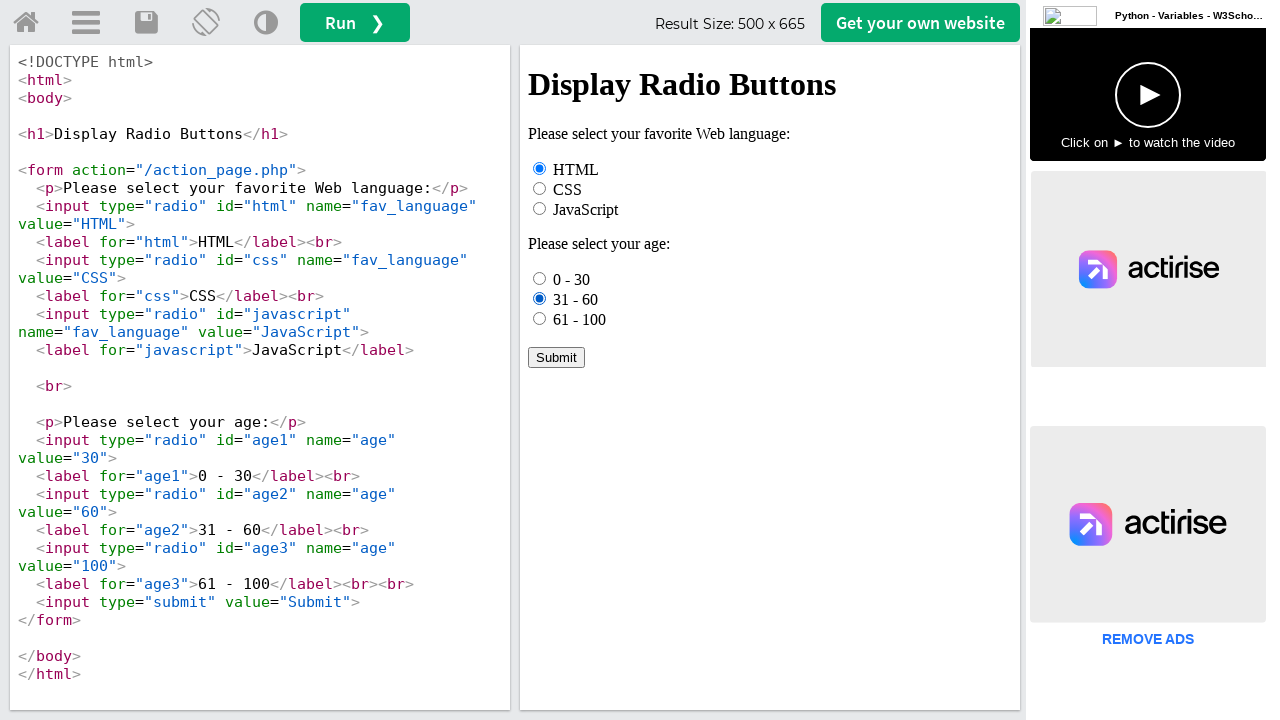

Clicked Submit button to submit form at (556, 357) on iframe[name="iframeResult"] >> internal:control=enter-frame >> text=Submit
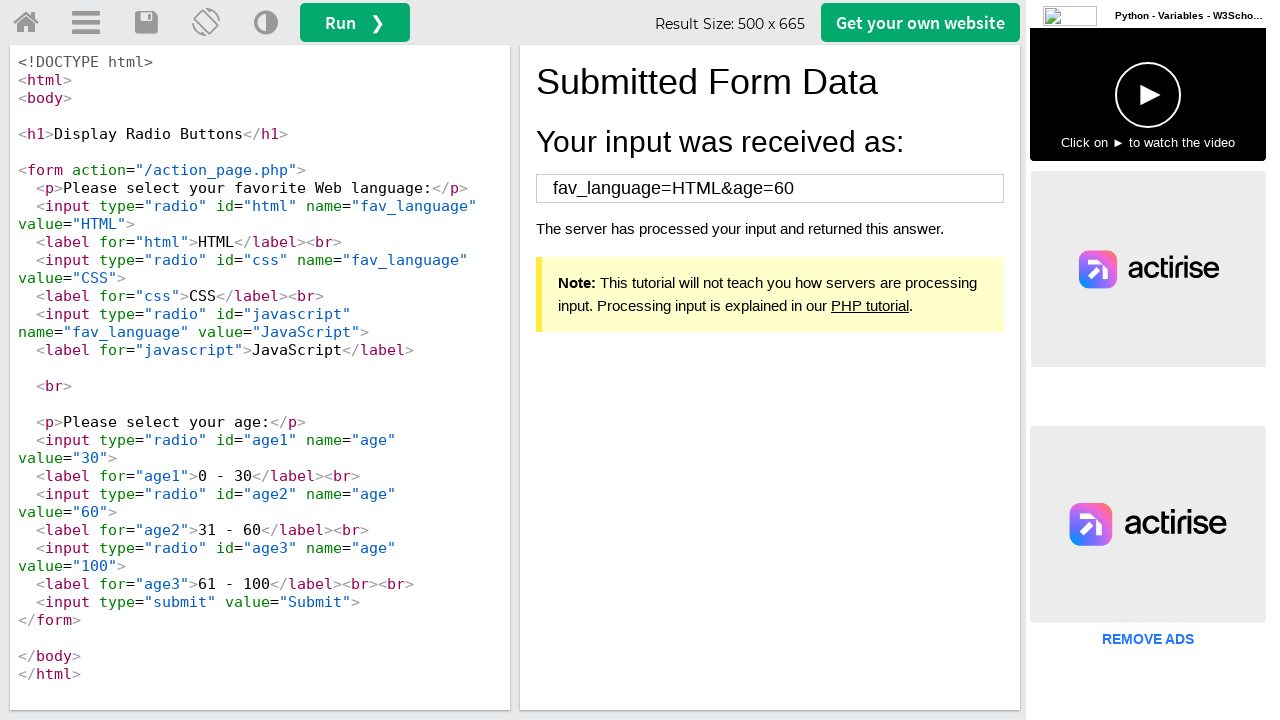

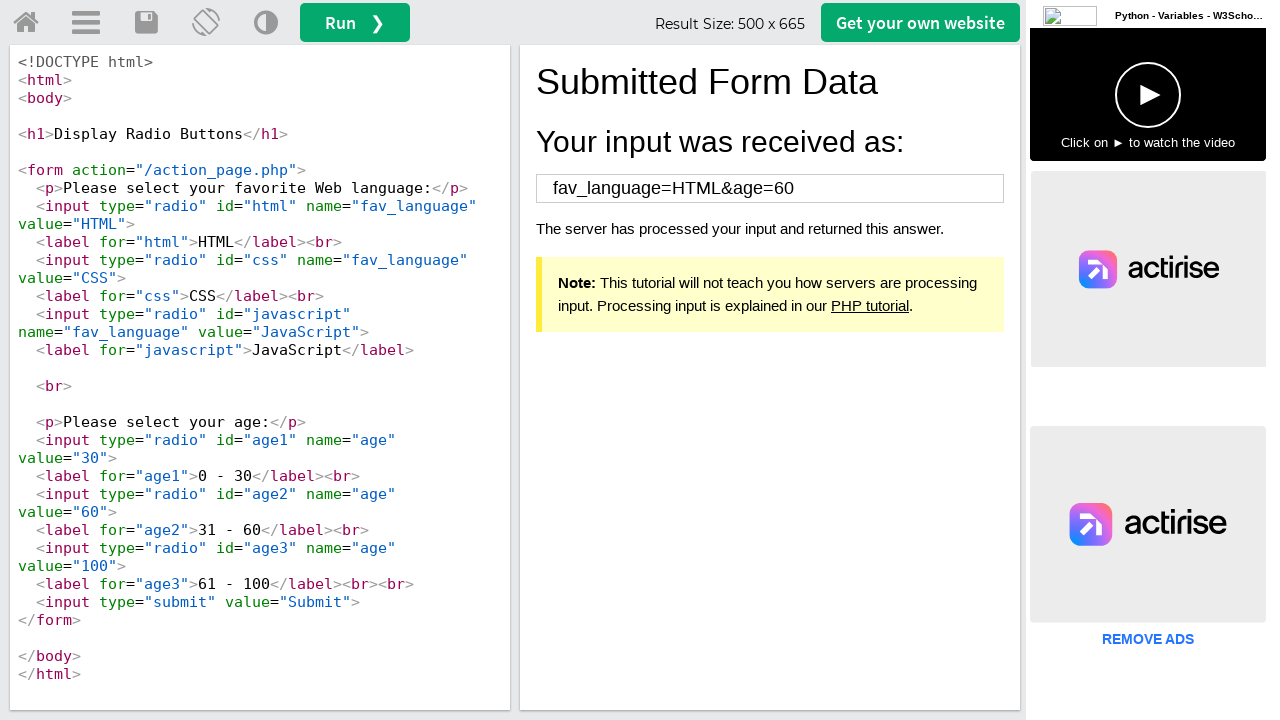